Tests browser window manipulation including maximize, resize, reposition, and navigation

Starting URL: https://ids.cqupt.edu.cn/authserver/login?service=http%3A%2F%2Fehall.cqupt.edu.cn%2Flogin%3Fservice%3Dhttp%3A%2F%2Fehall.cqupt.edu.cn%2Fnew%2Findex.html

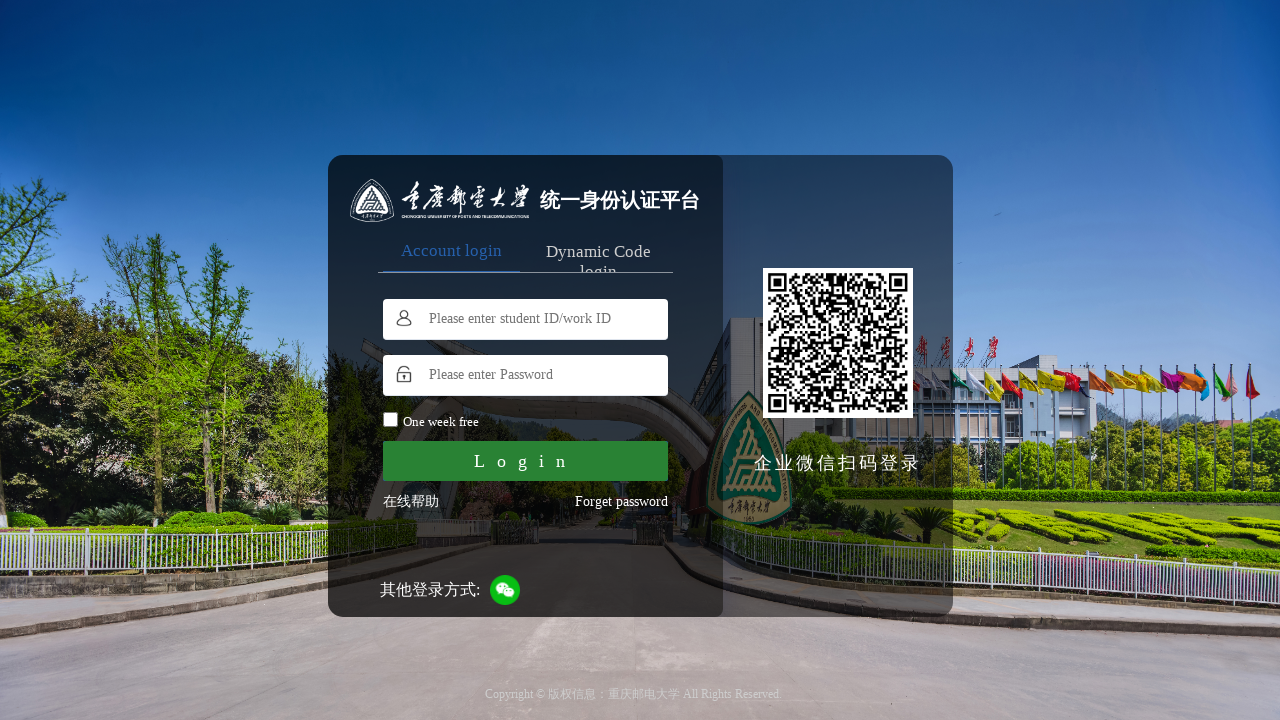

Clicked on password retrieval link at (621, 502) on #retrievePassId
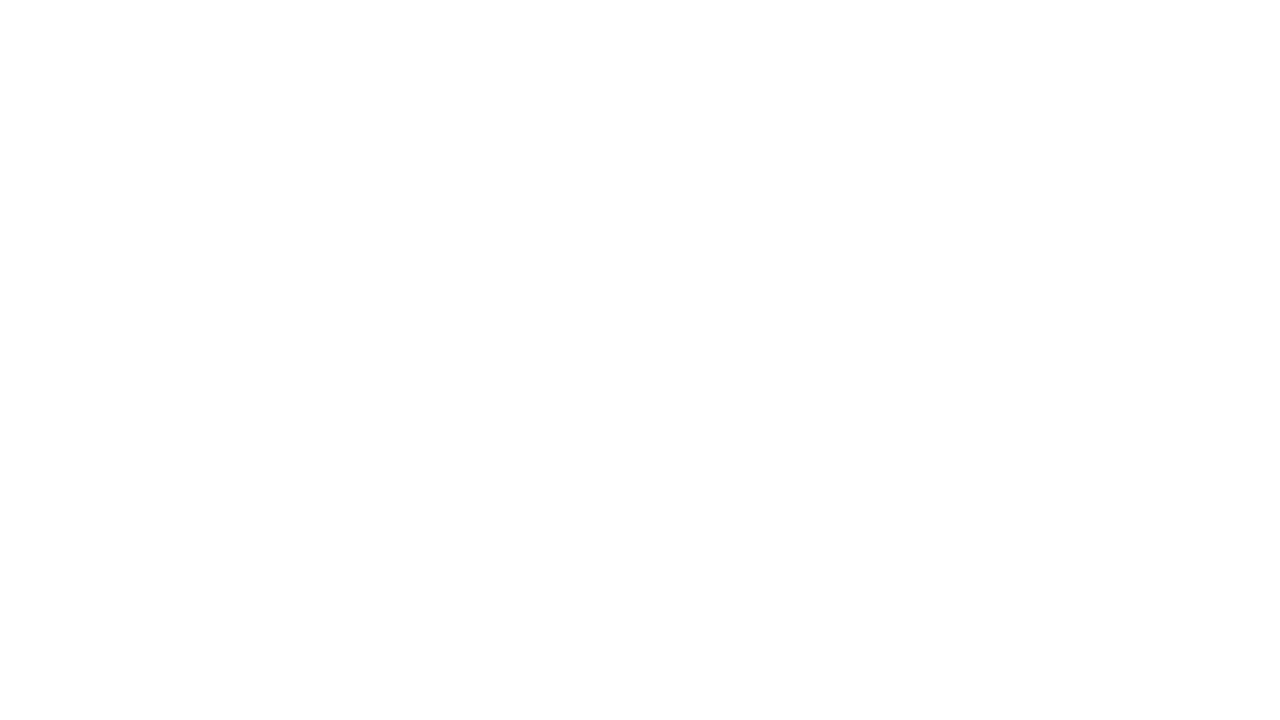

Waited 2 seconds for password retrieval page to load
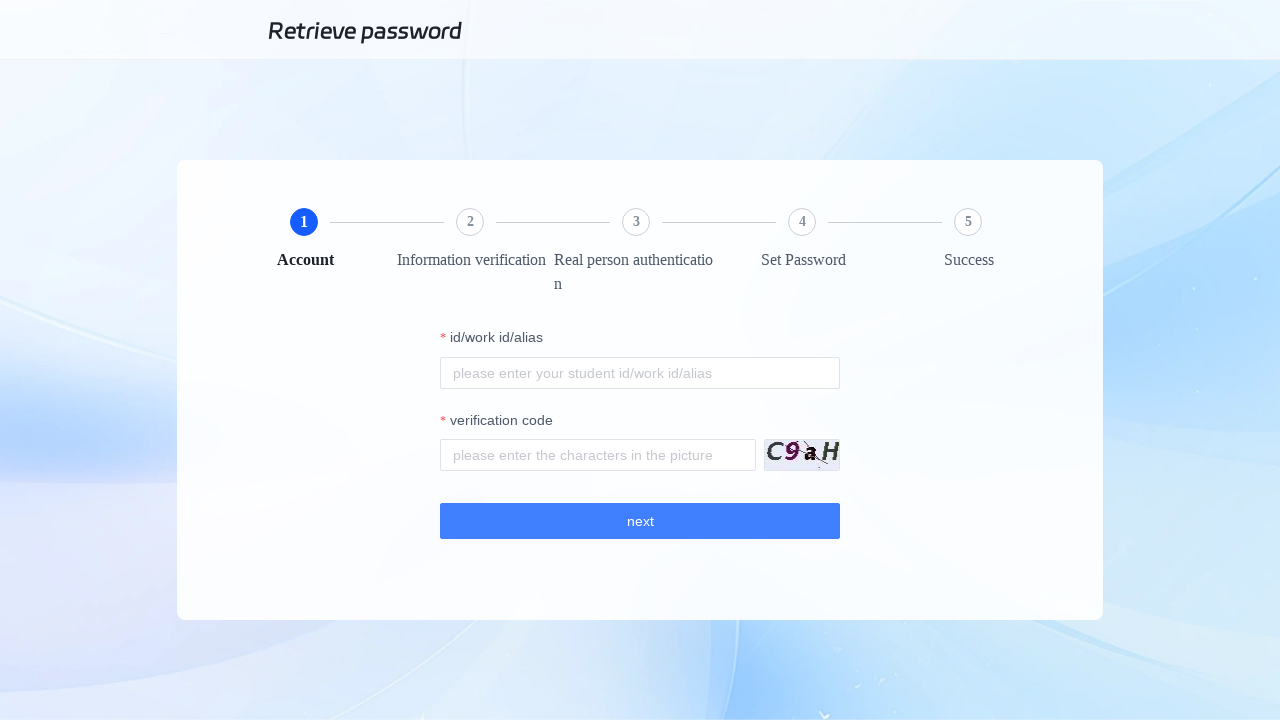

Navigated back to previous page
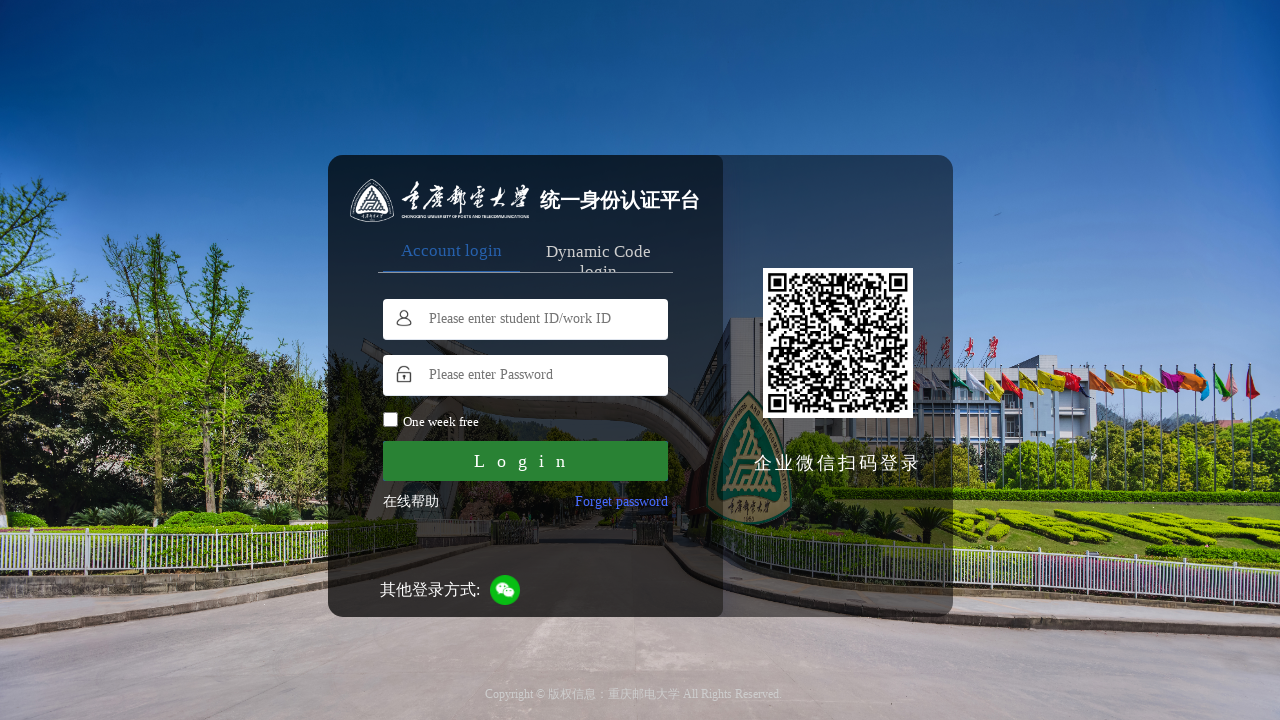

Waited 2 seconds after navigating back
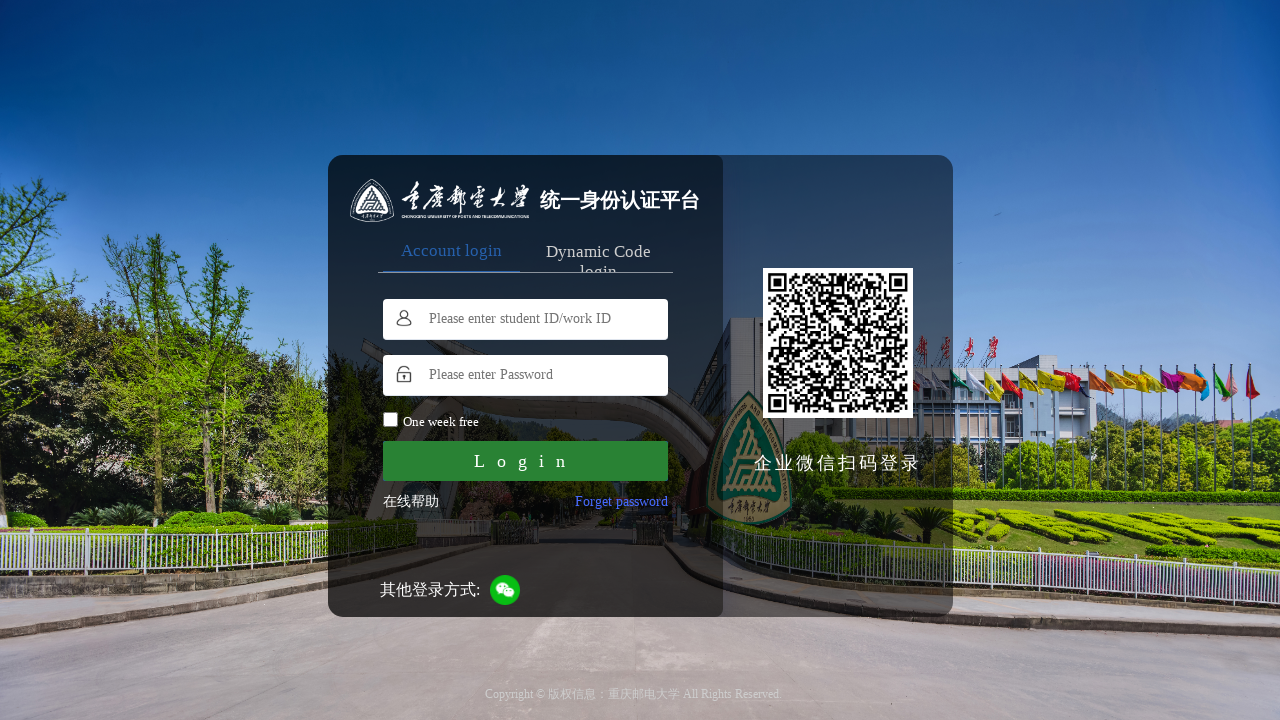

Navigated forward to password retrieval page
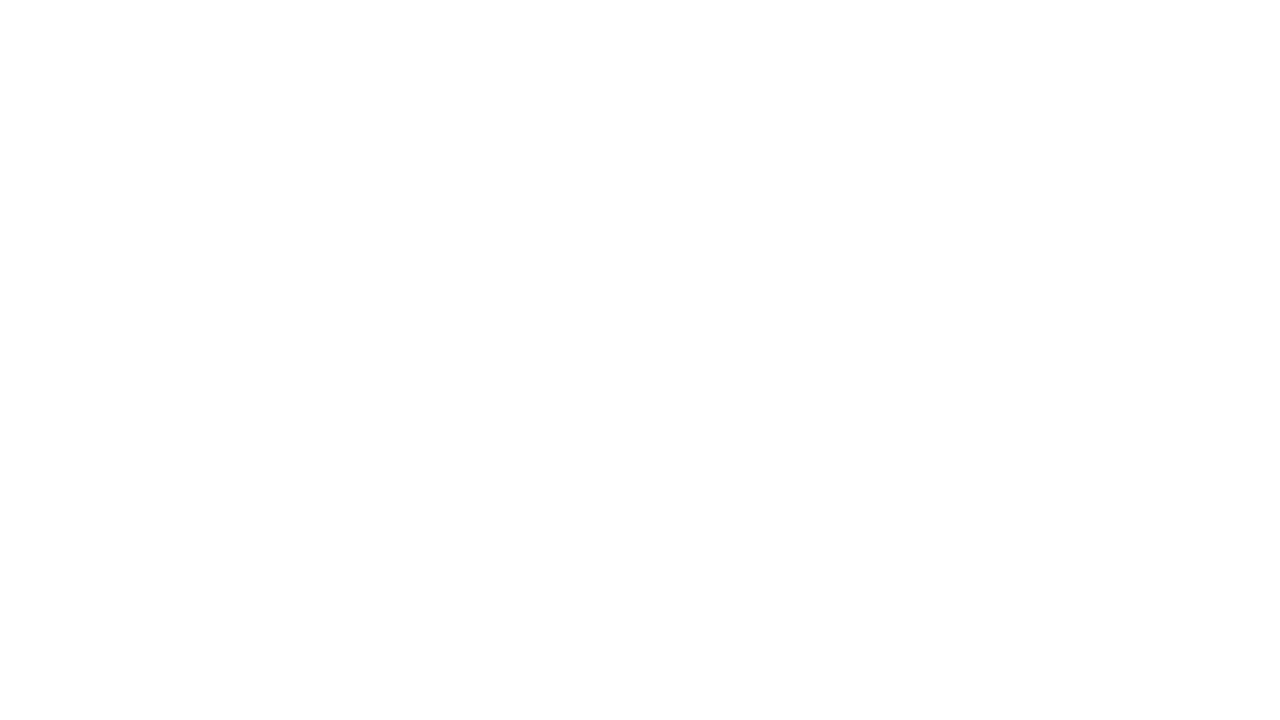

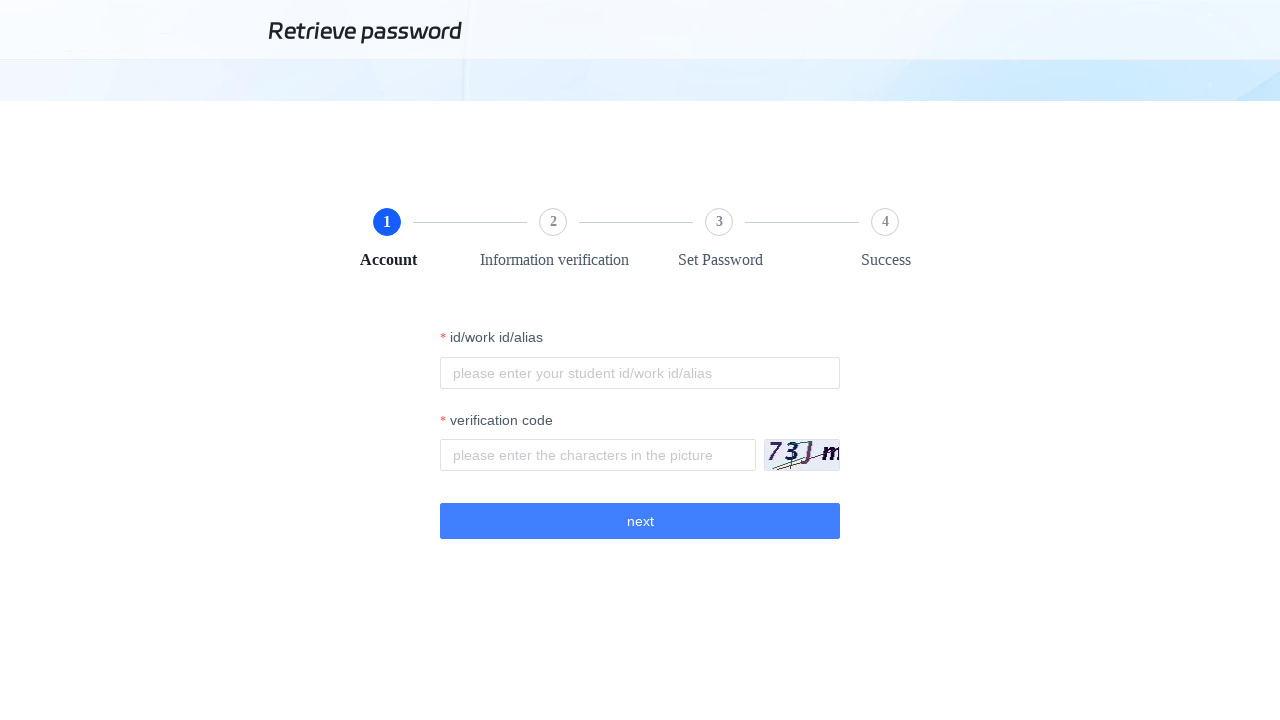